Tests filtering functionality including Active, Completed, All views and browser back button navigation

Starting URL: https://demo.playwright.dev/todomvc

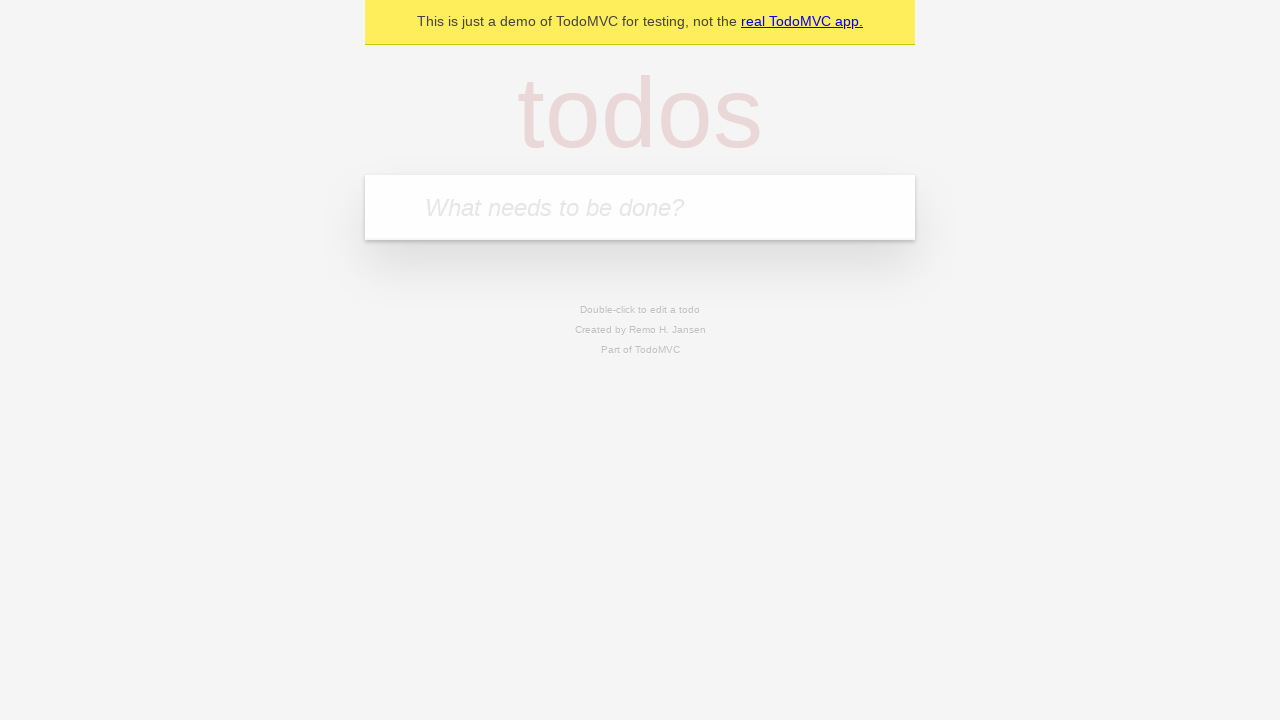

Filled todo input with 'buy some cheese' on internal:attr=[placeholder="What needs to be done?"i]
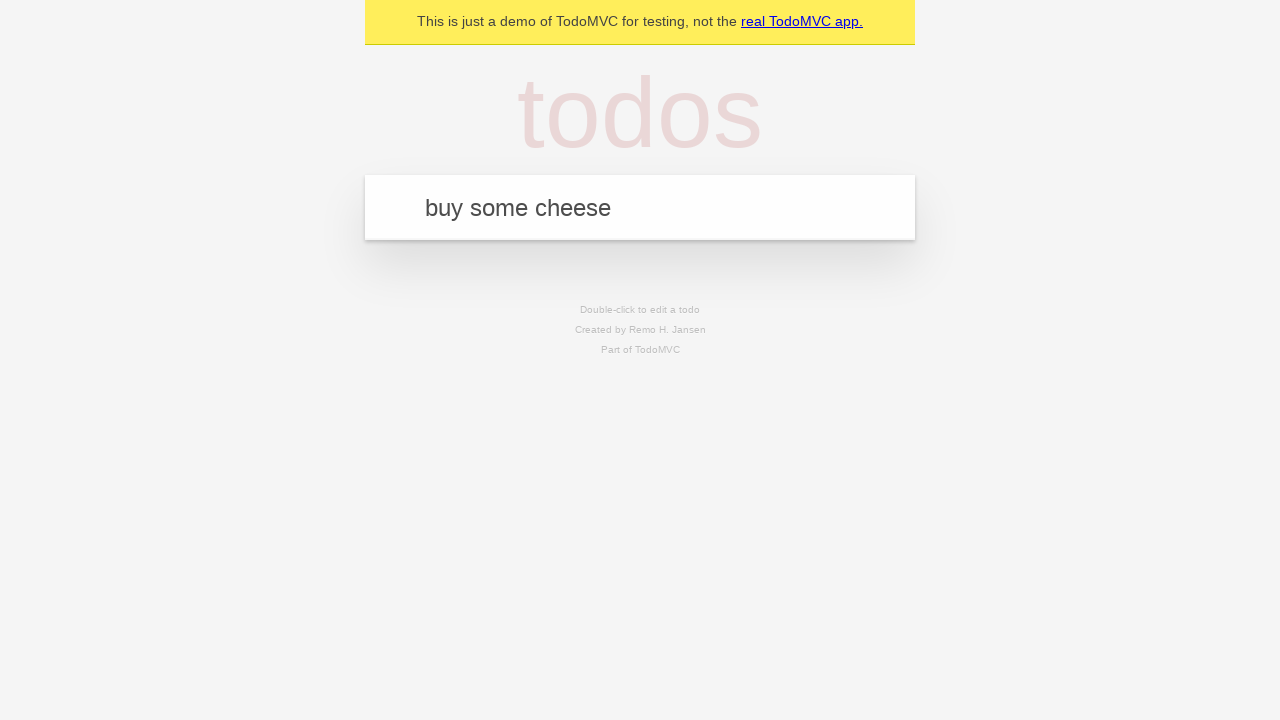

Pressed Enter to add first todo on internal:attr=[placeholder="What needs to be done?"i]
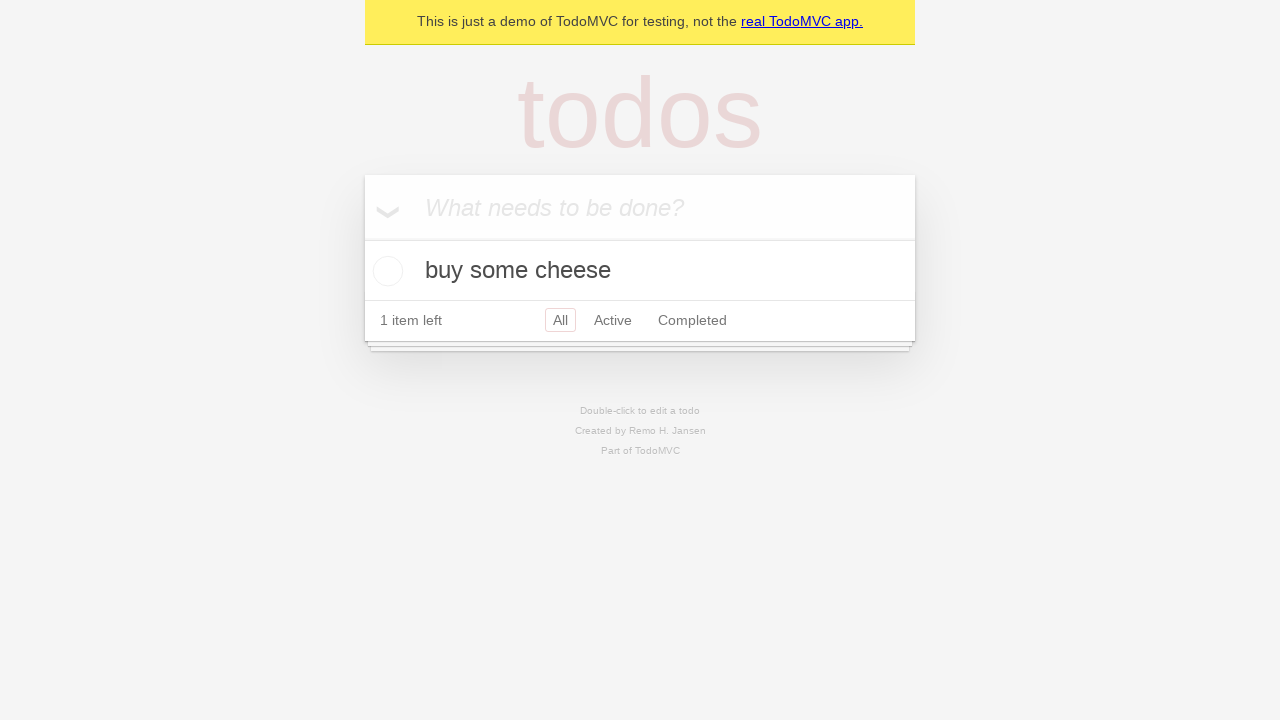

Filled todo input with 'feed the cat' on internal:attr=[placeholder="What needs to be done?"i]
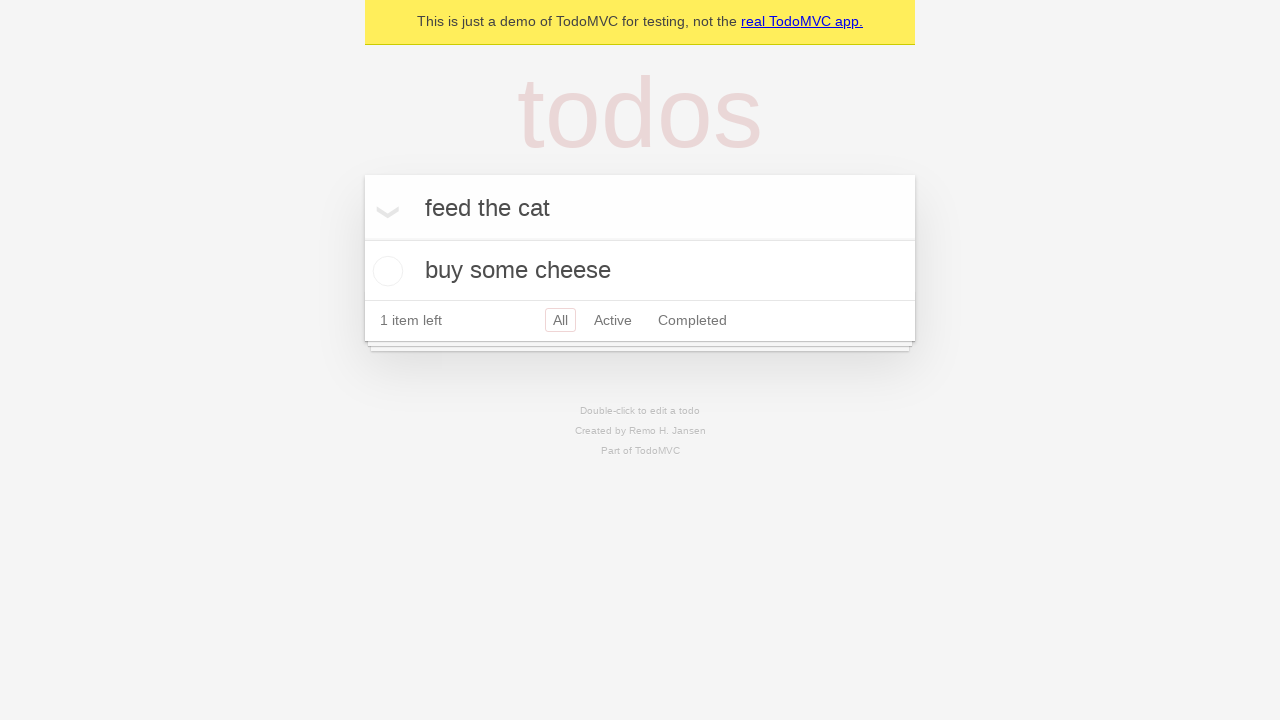

Pressed Enter to add second todo on internal:attr=[placeholder="What needs to be done?"i]
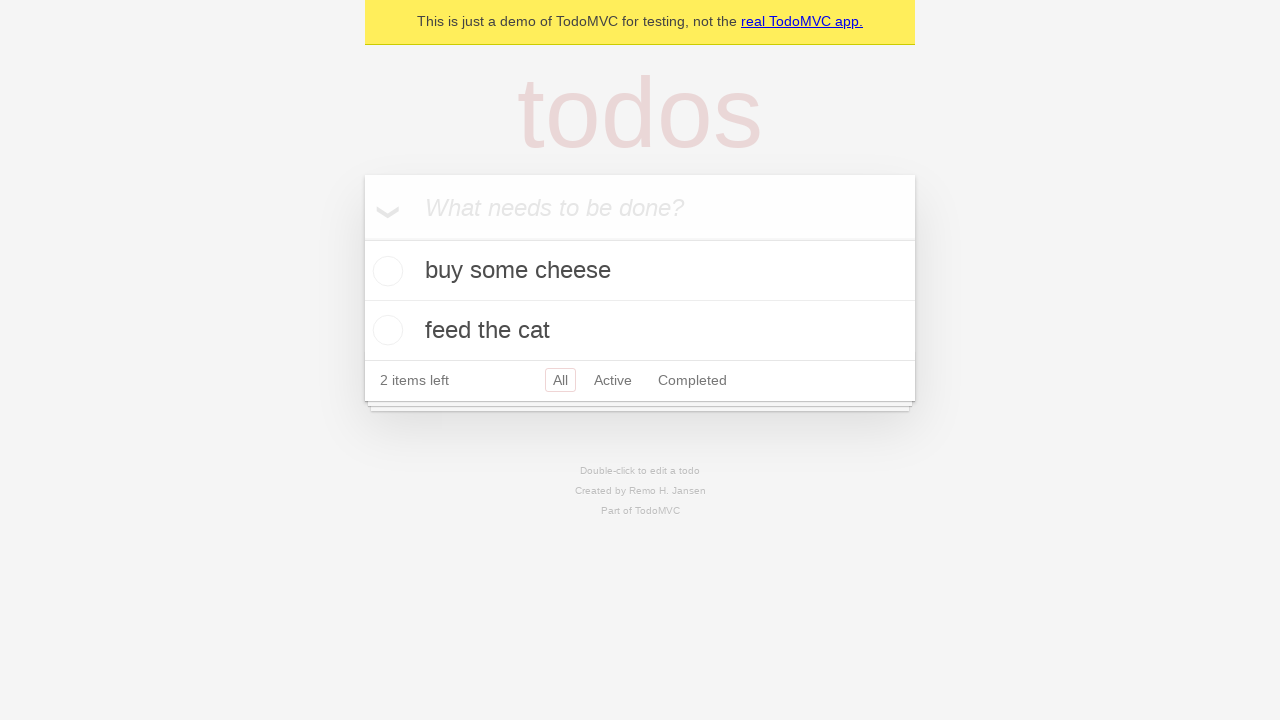

Filled todo input with 'book a doctors appointment' on internal:attr=[placeholder="What needs to be done?"i]
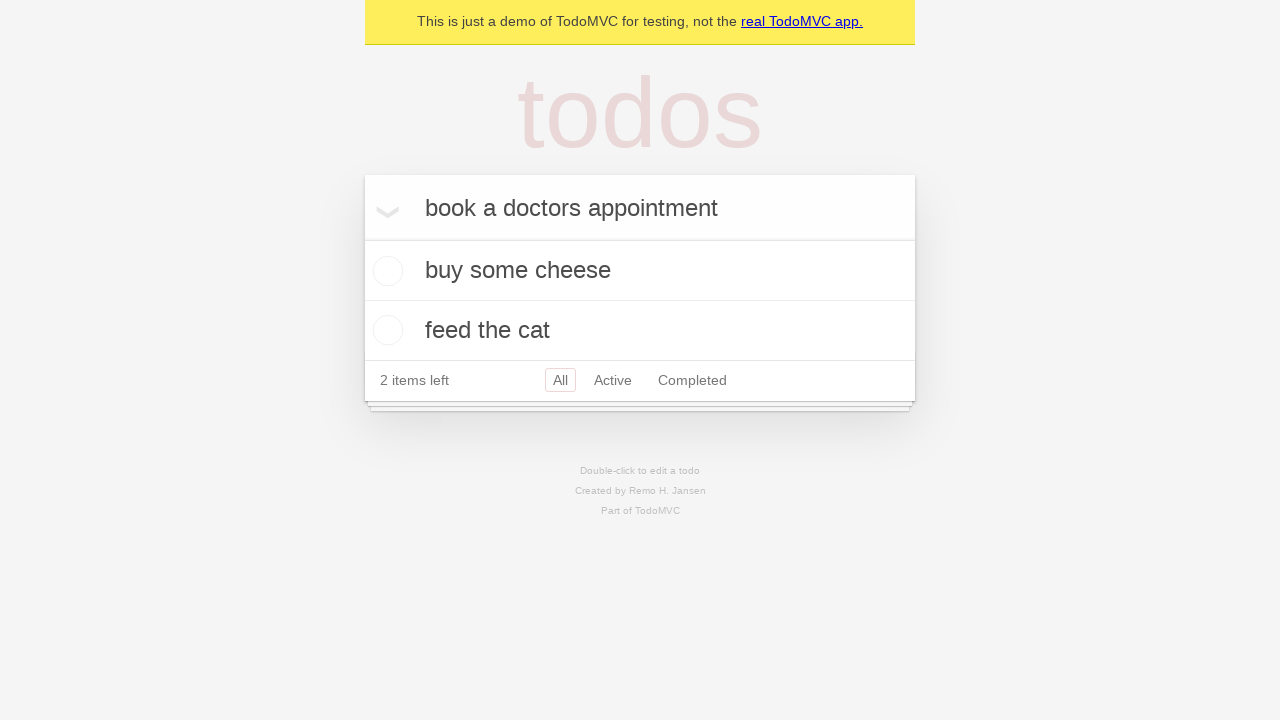

Pressed Enter to add third todo on internal:attr=[placeholder="What needs to be done?"i]
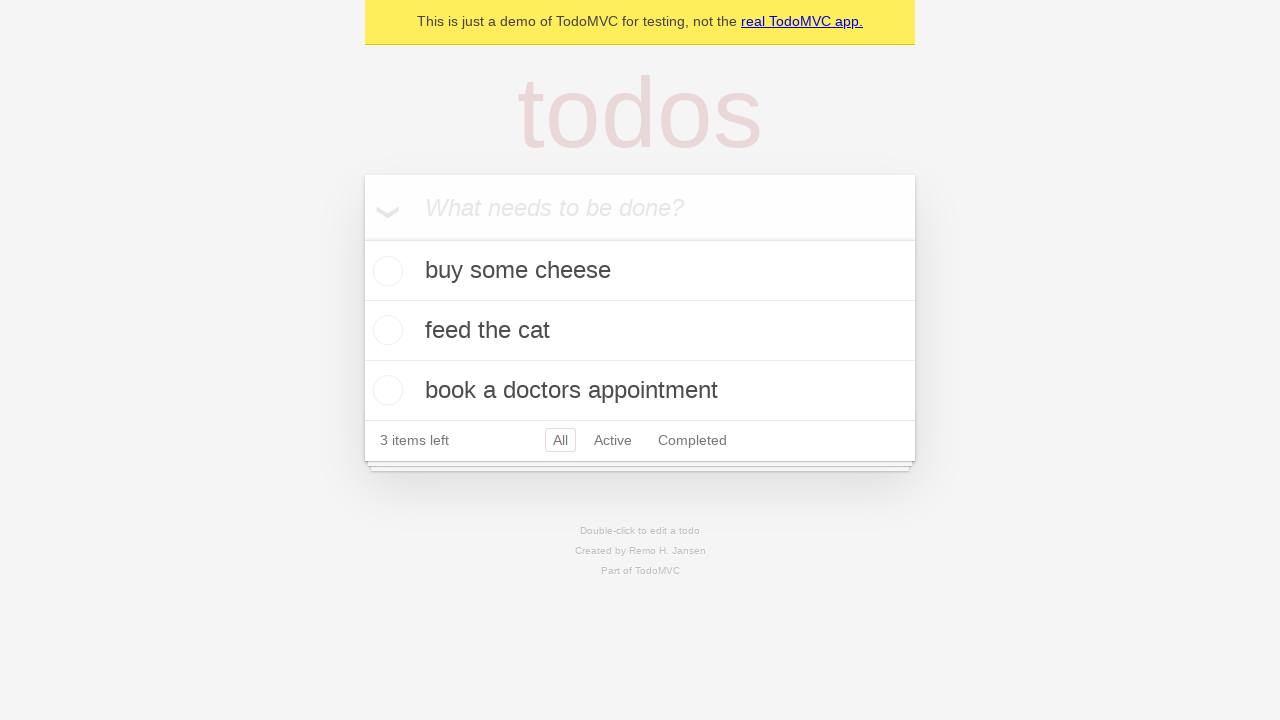

Checked the second todo (feed the cat) at (385, 330) on internal:testid=[data-testid="todo-item"s] >> nth=1 >> internal:role=checkbox
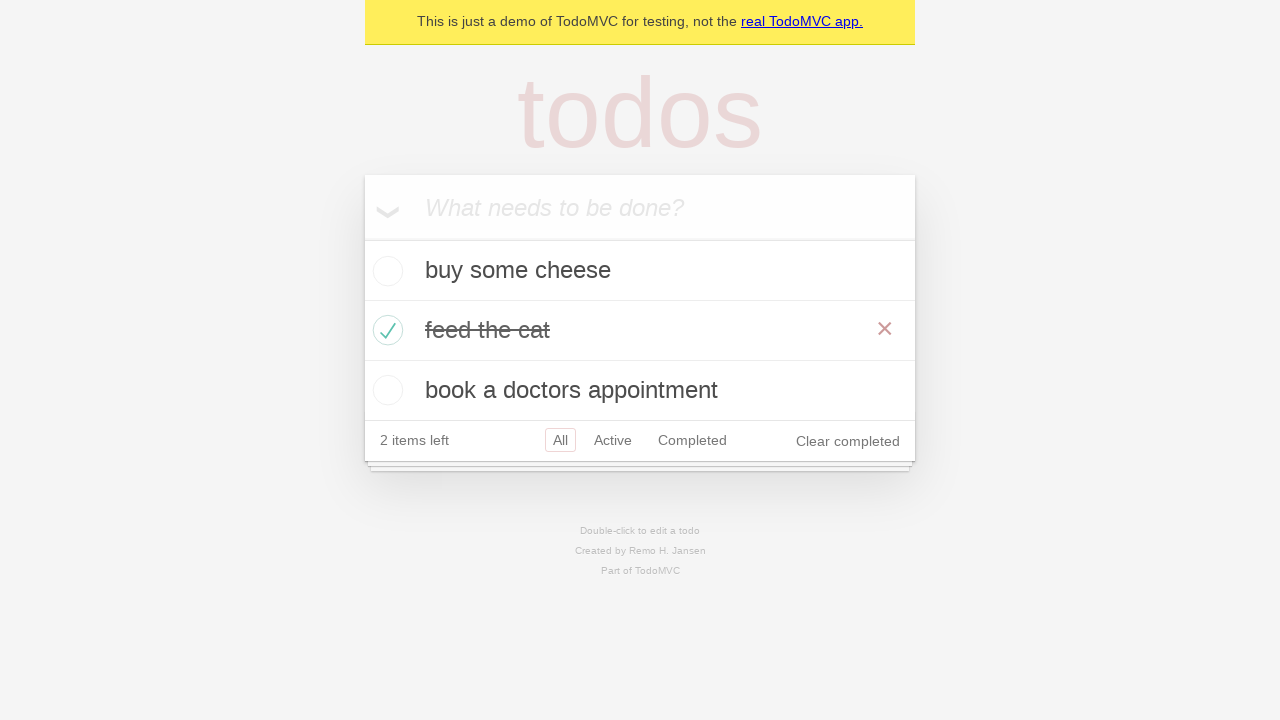

Clicked 'All' filter link at (560, 440) on internal:role=link[name="All"i]
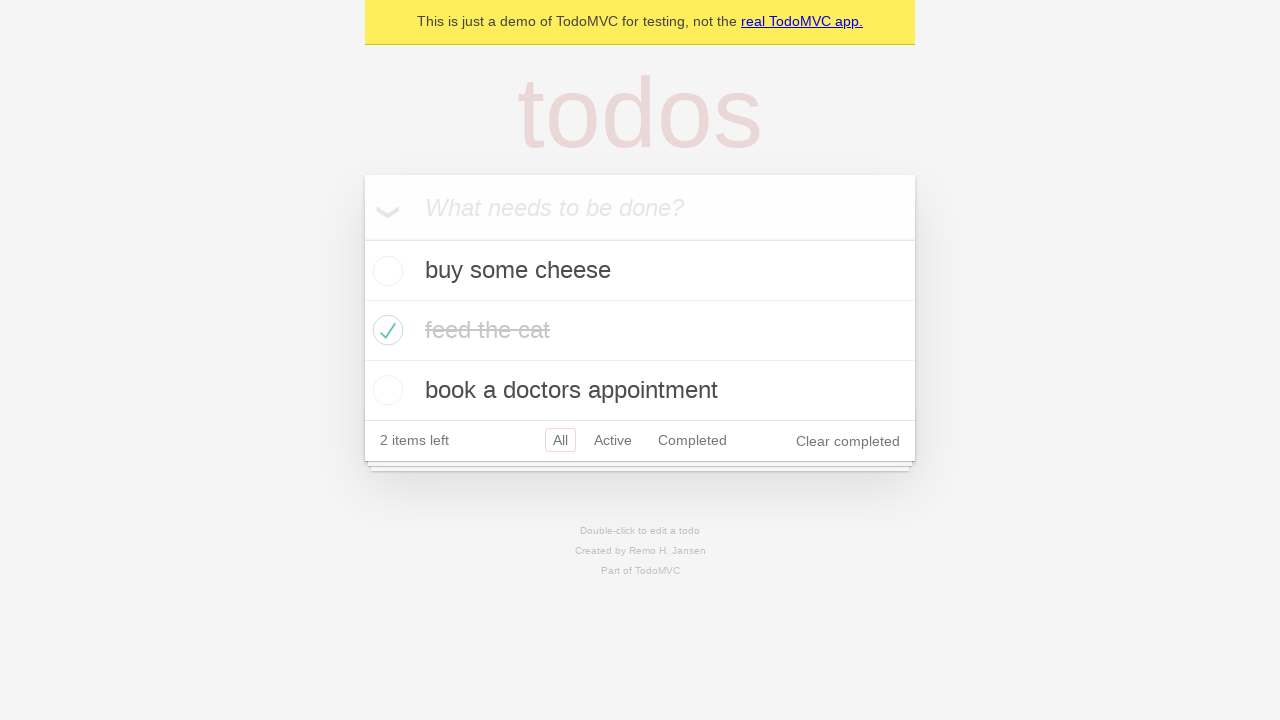

Clicked 'Active' filter link at (613, 440) on internal:role=link[name="Active"i]
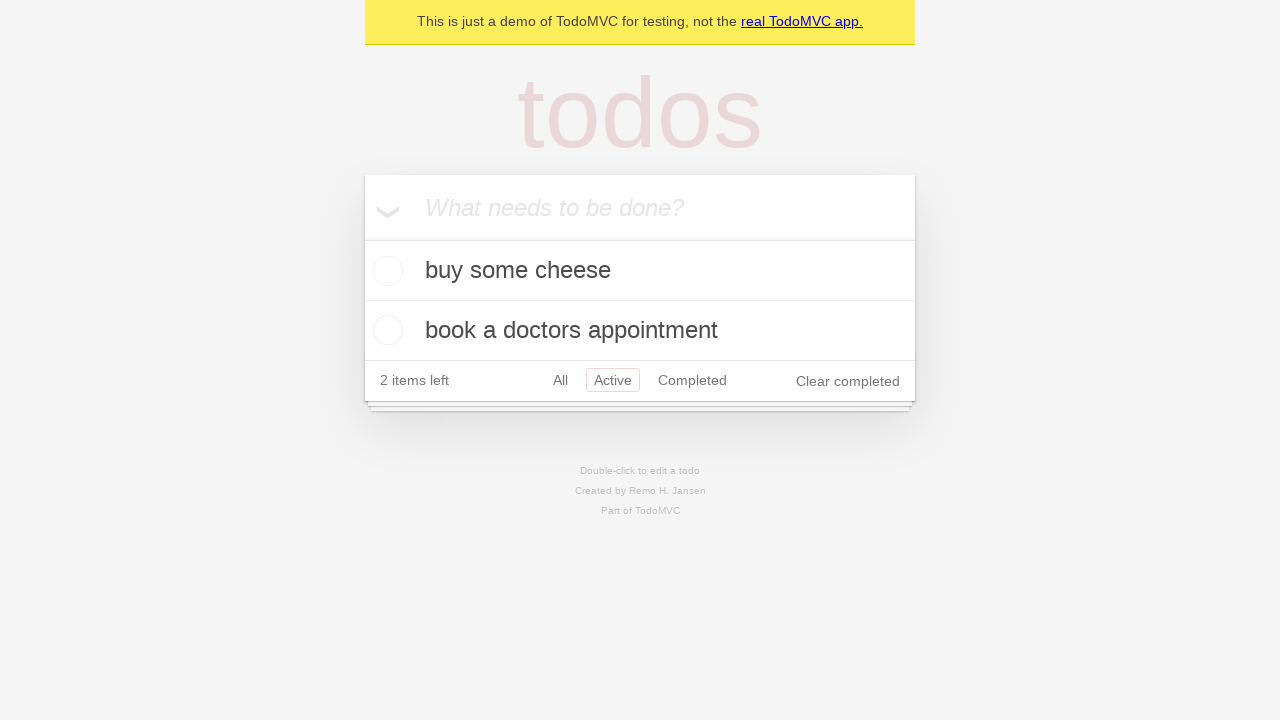

Clicked 'Completed' filter link at (692, 380) on internal:role=link[name="Completed"i]
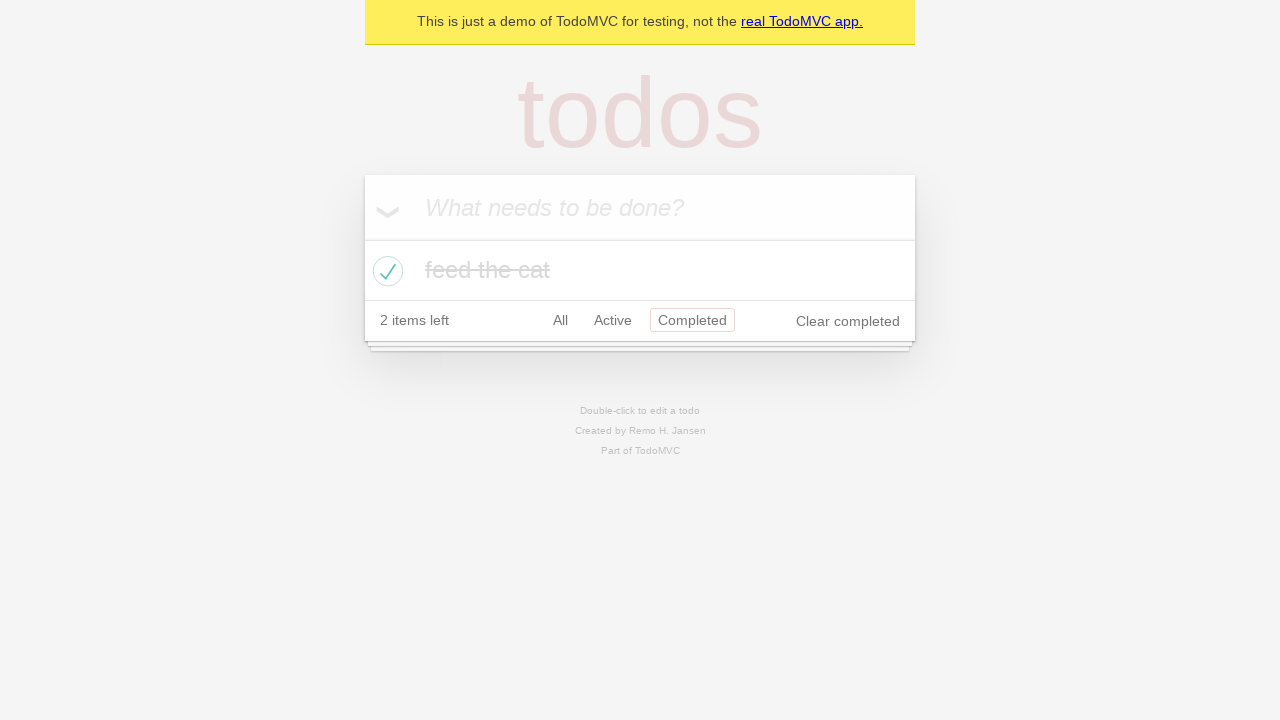

Navigated back using browser back button
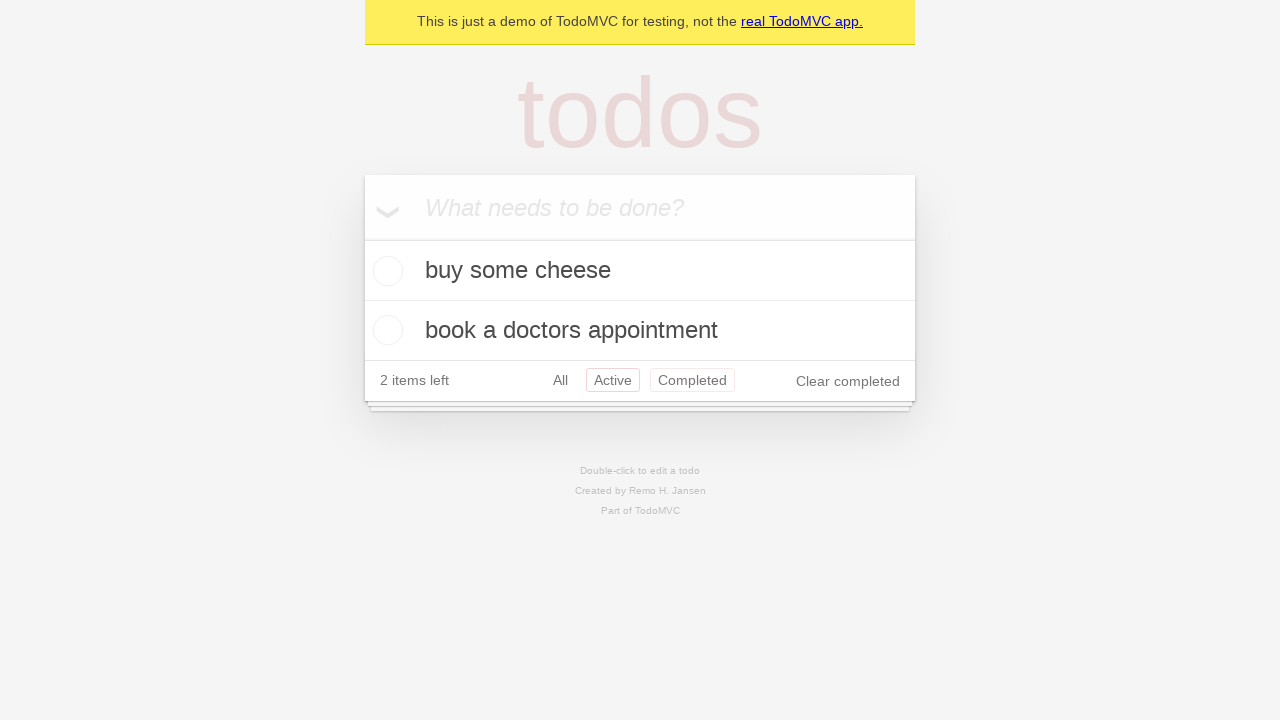

Navigated back again using browser back button
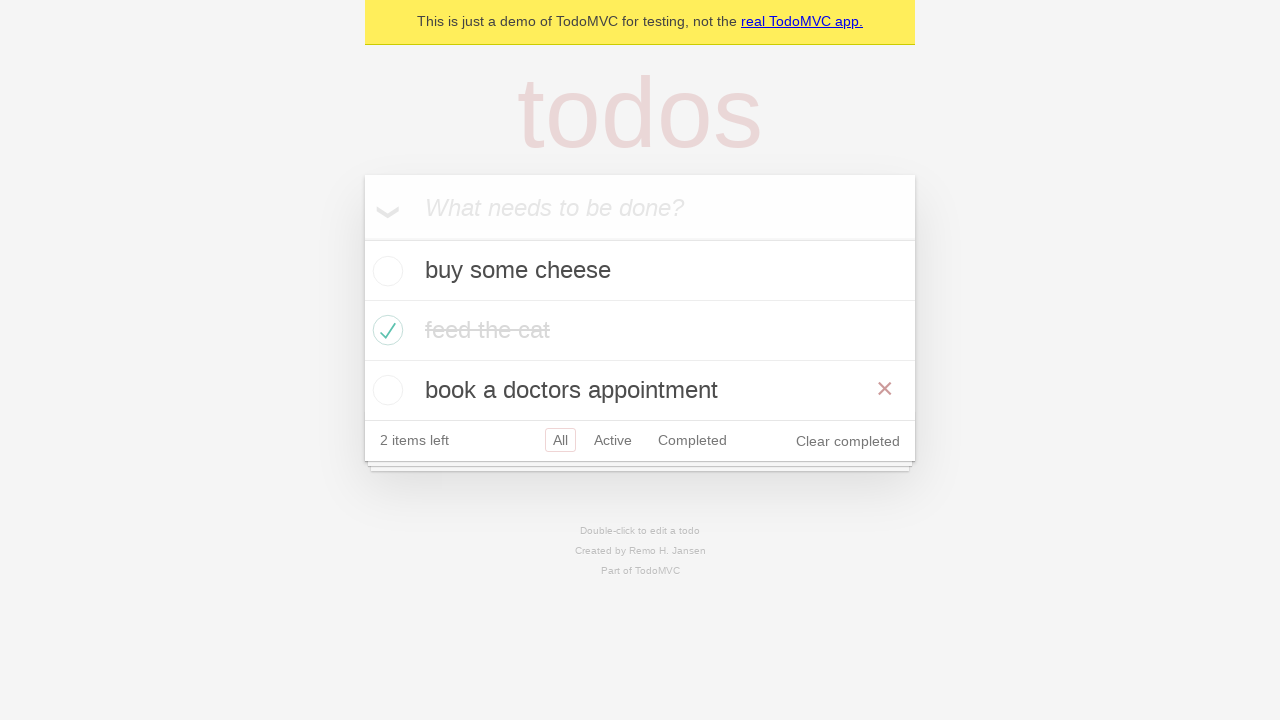

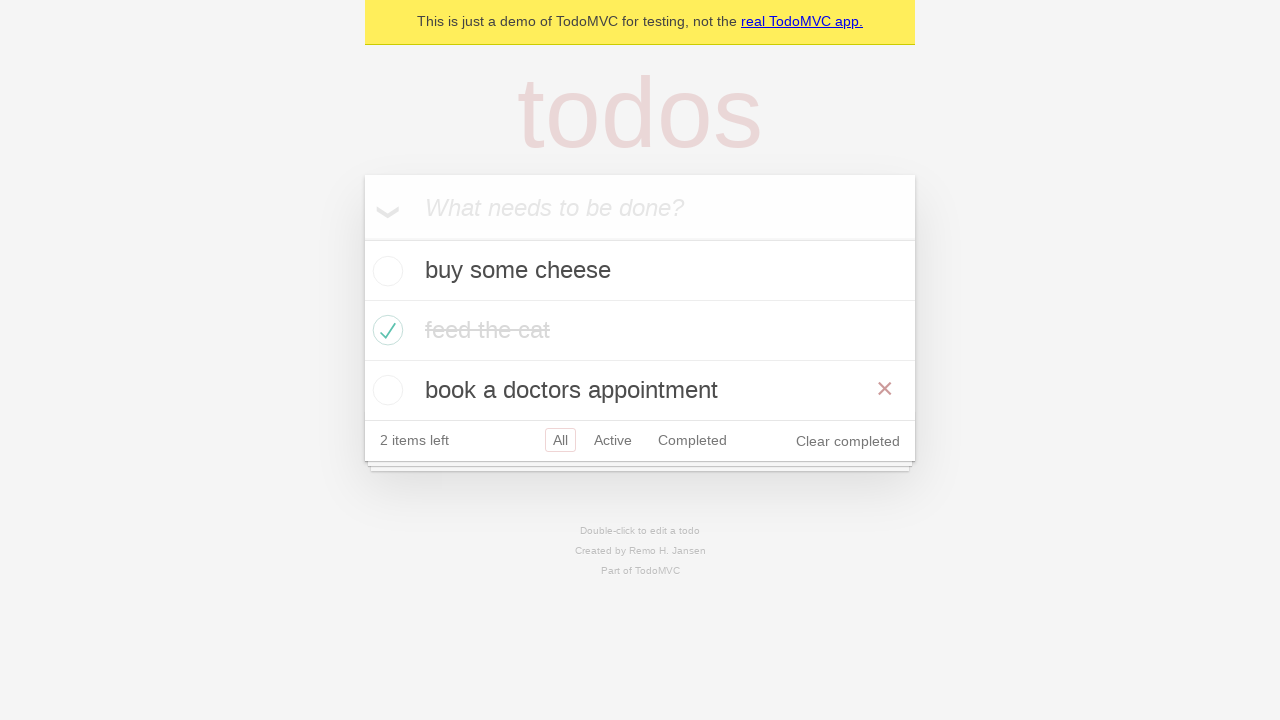